Searches for a specific product using the search bar and verifies it was found

Starting URL: http://demostore.supersqa.com/

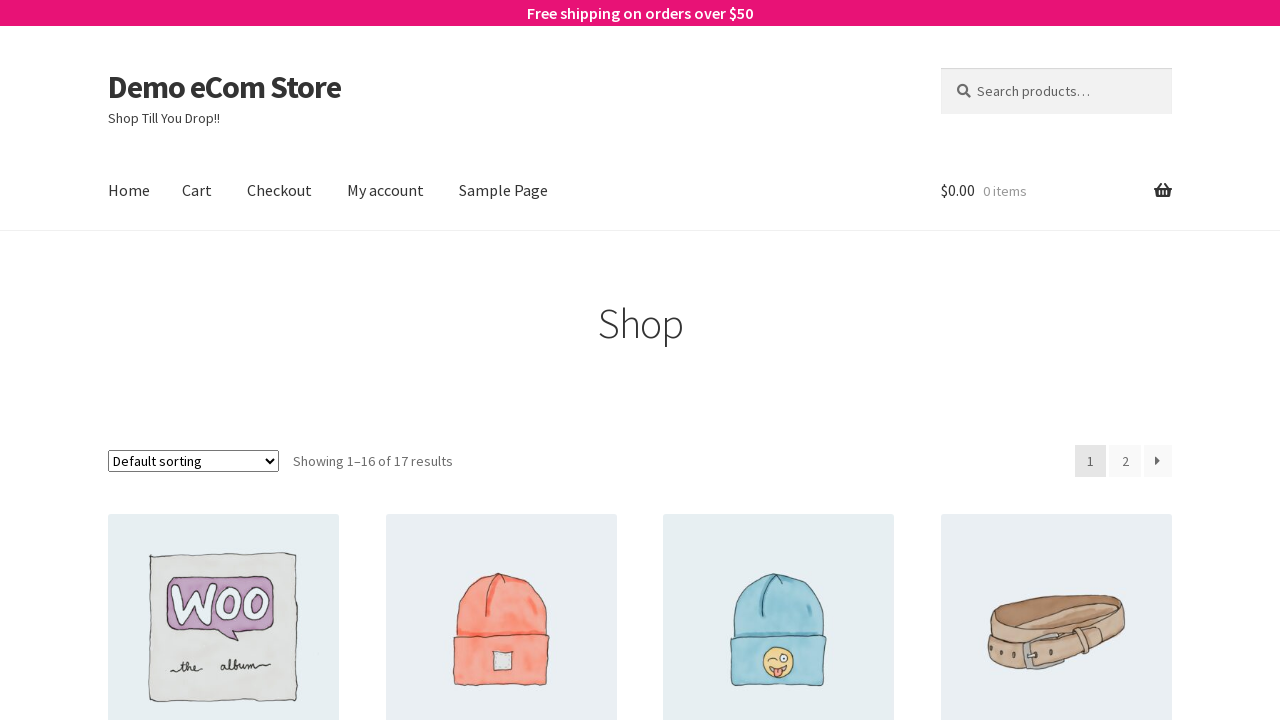

Cleared the search field on #woocommerce-product-search-field-0
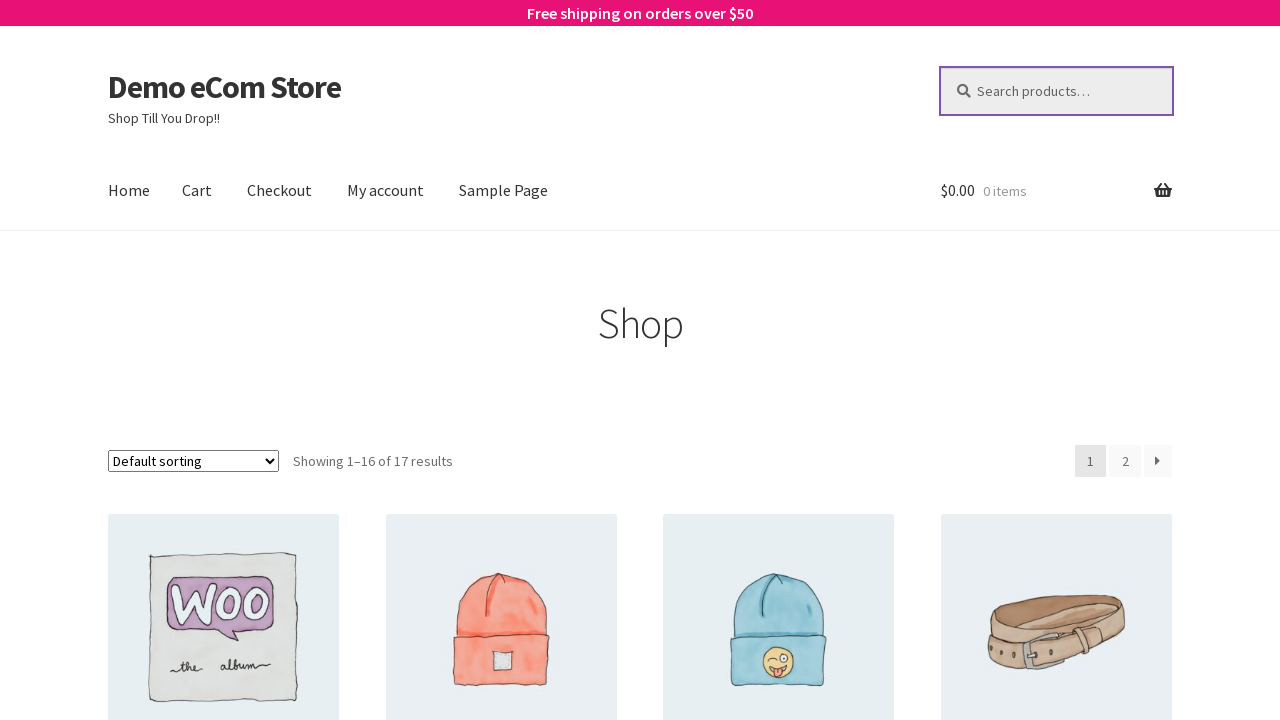

Filled search field with 'V-Neck T-Shirt' on #woocommerce-product-search-field-0
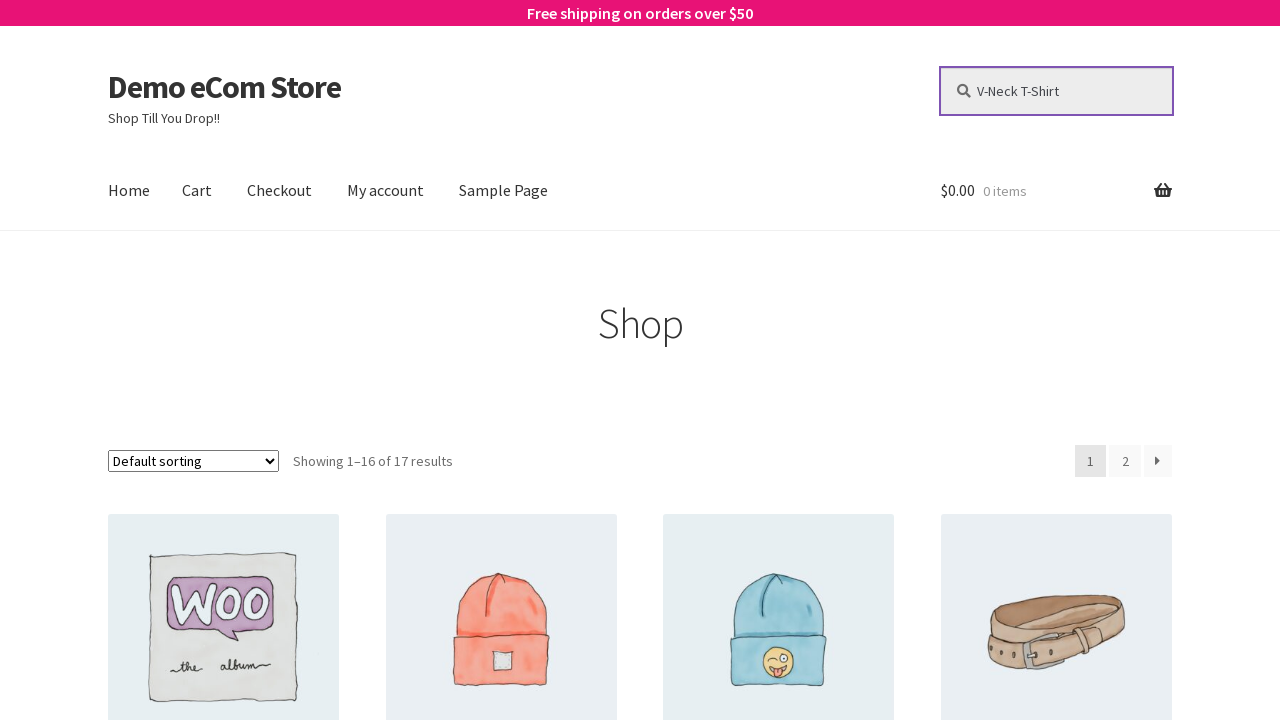

Pressed Enter to submit search query on #woocommerce-product-search-field-0
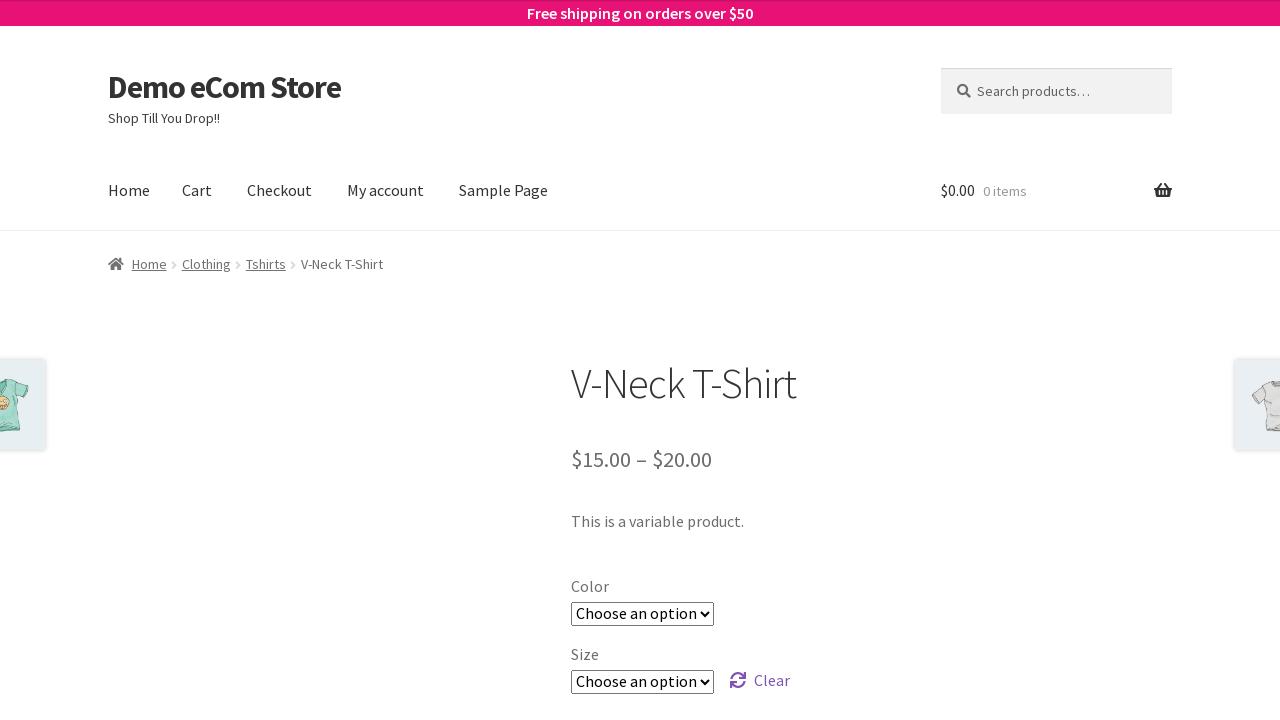

Verified that V-Neck T-Shirt product page loaded successfully
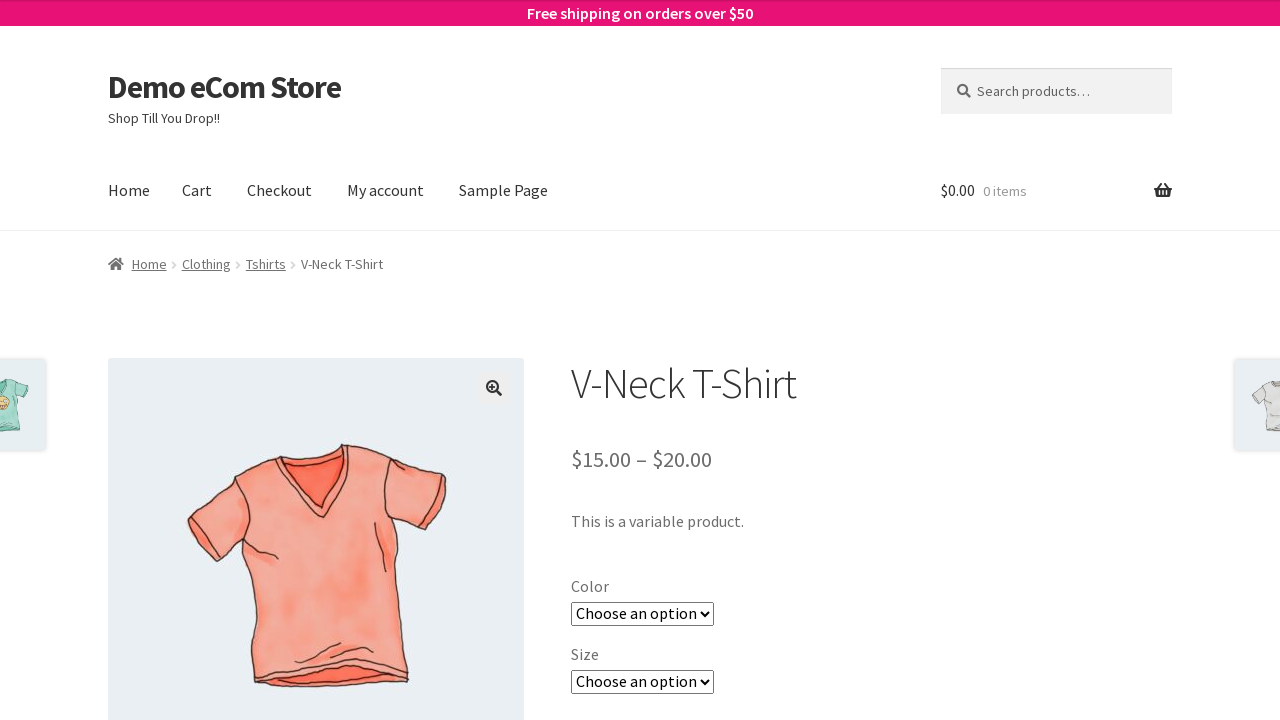

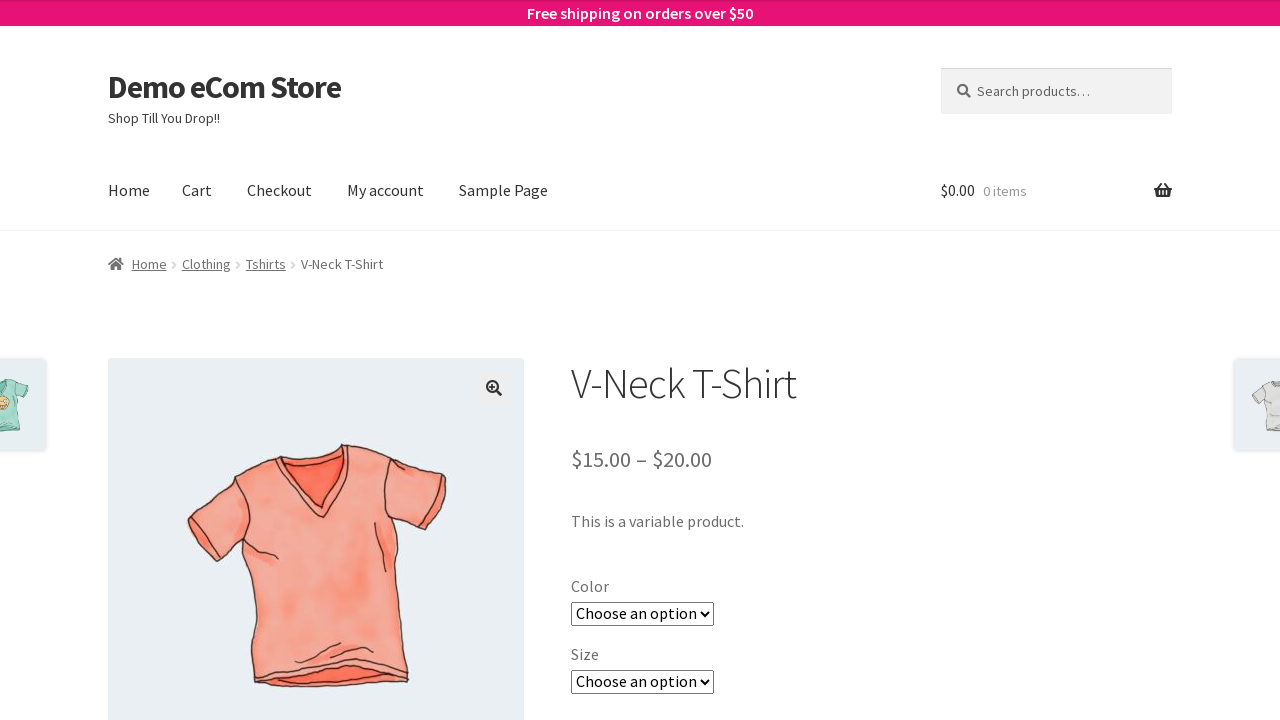